Fills out a complete registration form including personal information, selecting gender, department, job title, and programming language preferences

Starting URL: https://practice.cydeo.com/registration_form

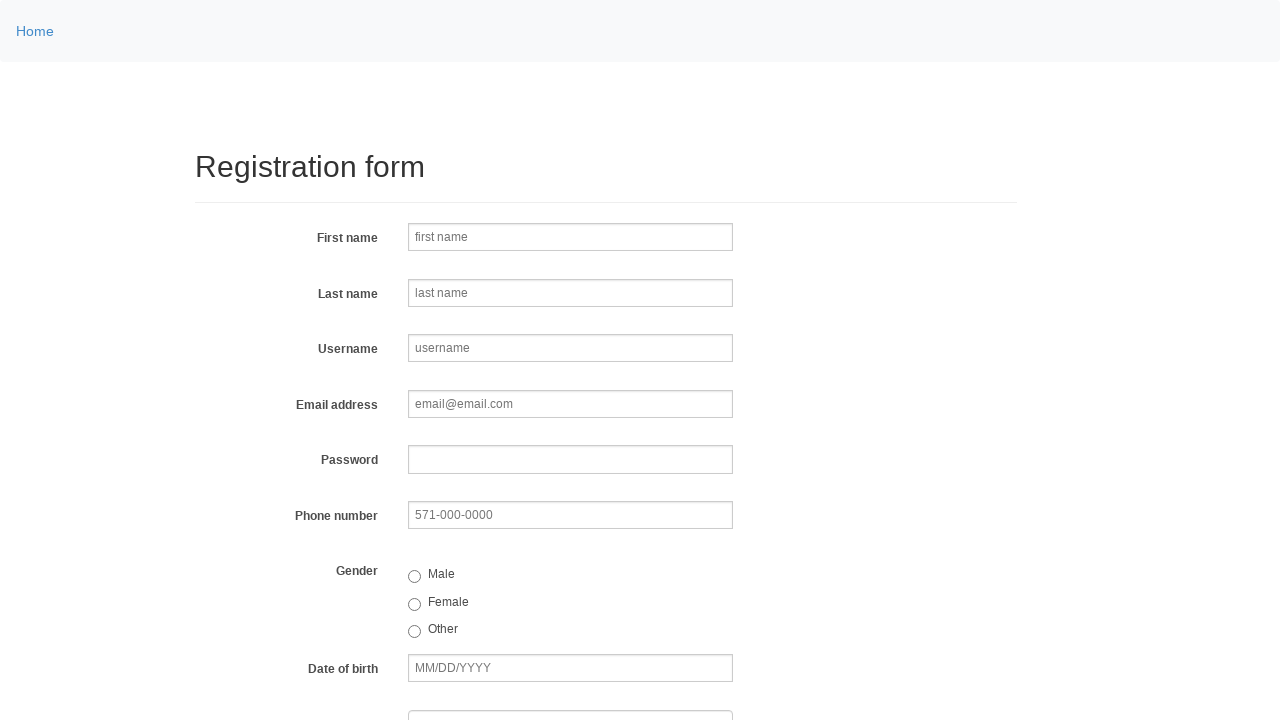

Filled first name field with 'John' on input.form-control
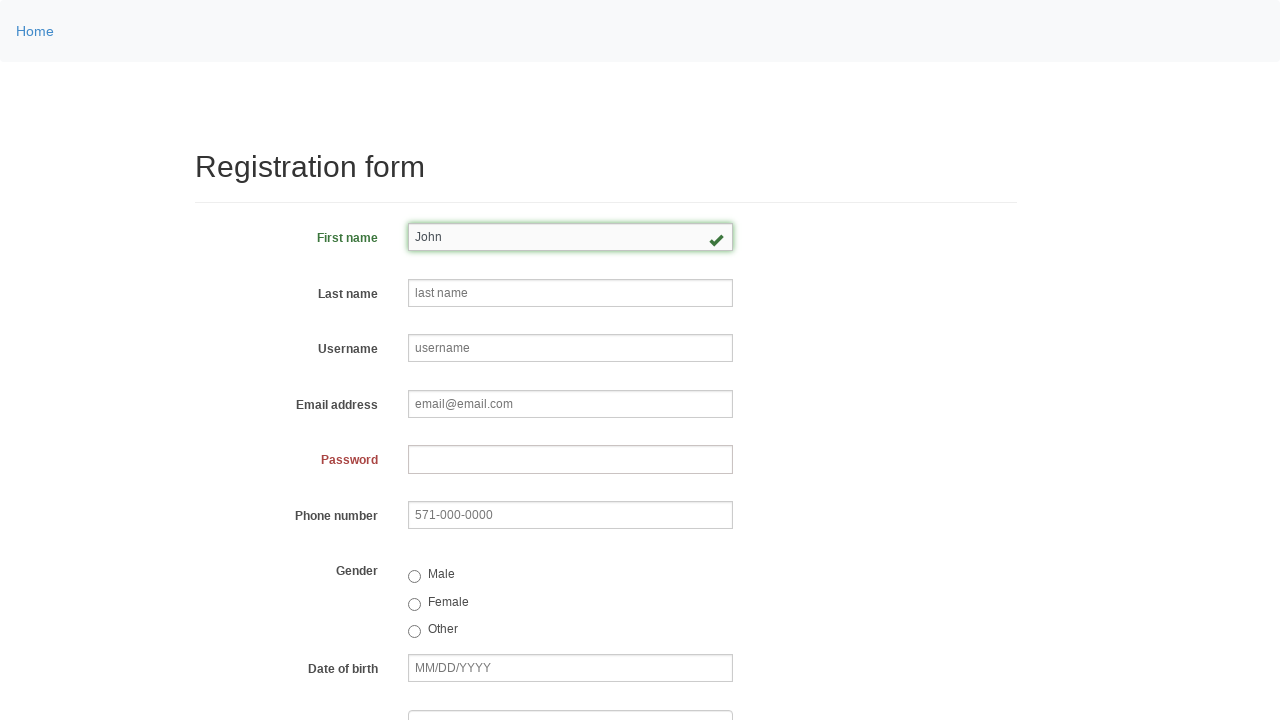

Filled last name field with 'Smith' on (//input[@class='form-control'])[2]
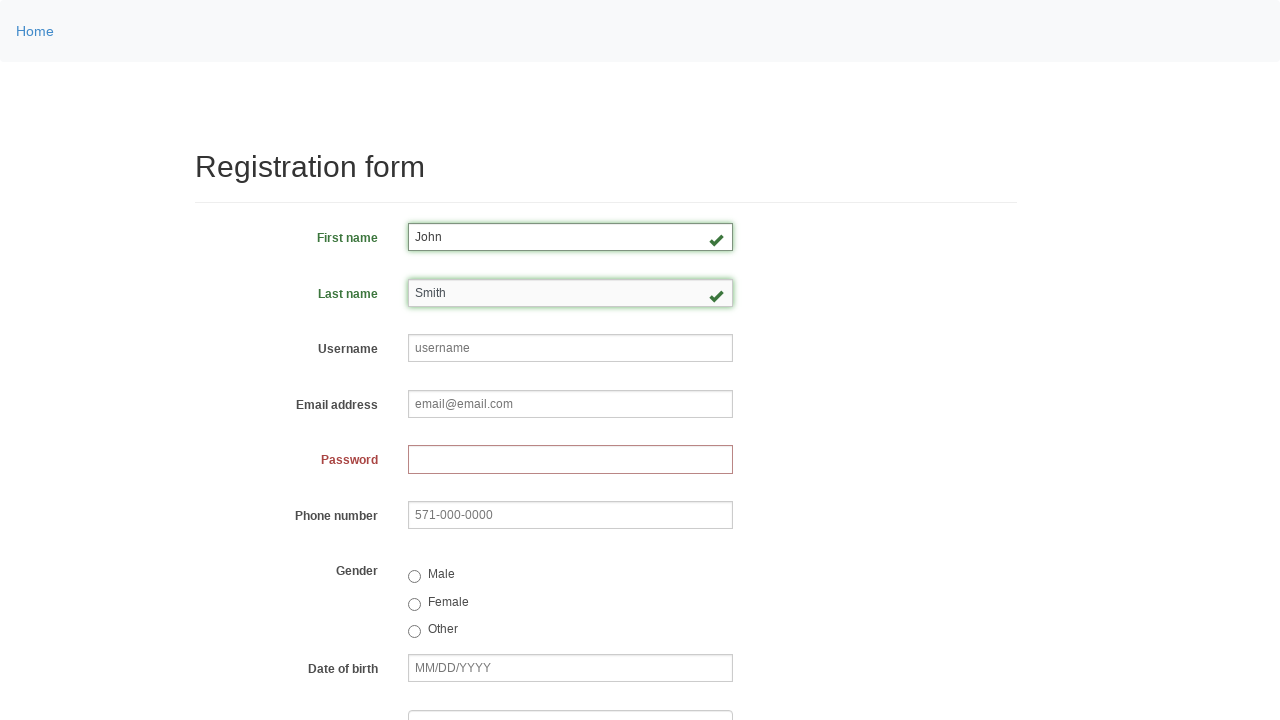

Filled username field with 'johnsmith123' on //input[@name='username']
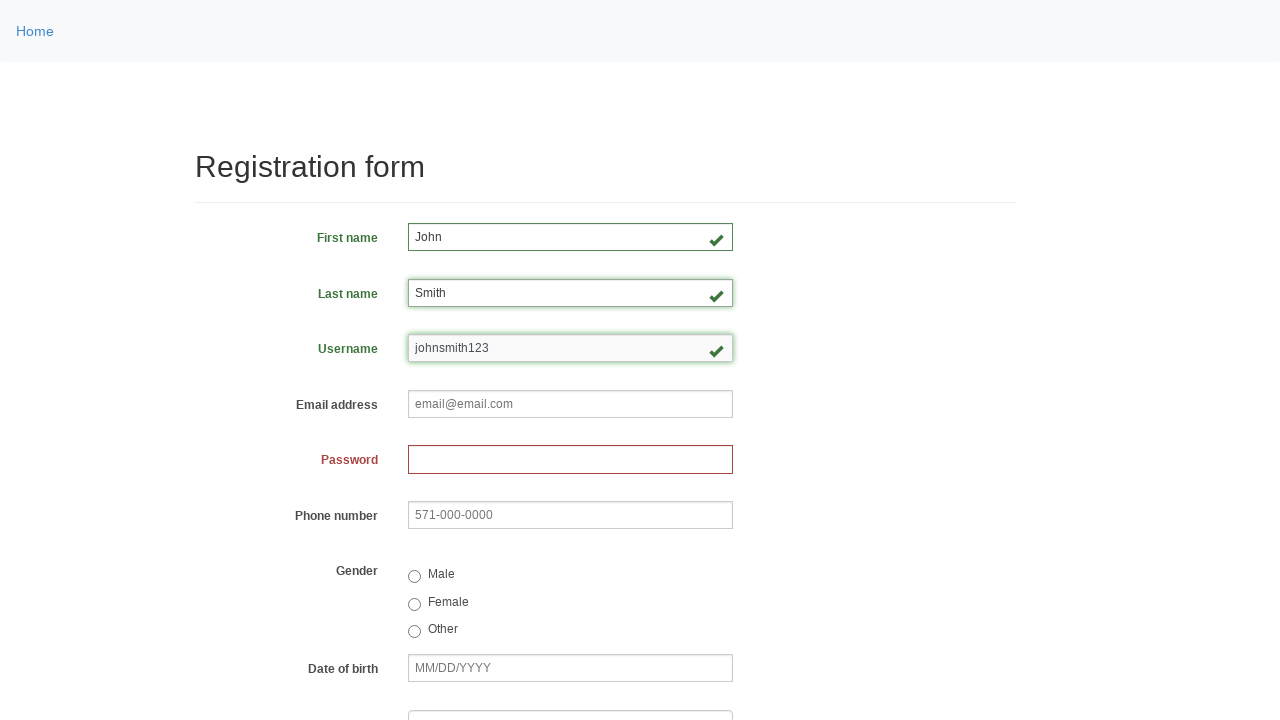

Filled email field with 'john.smith@email.com' on input[placeholder='email@email.com']
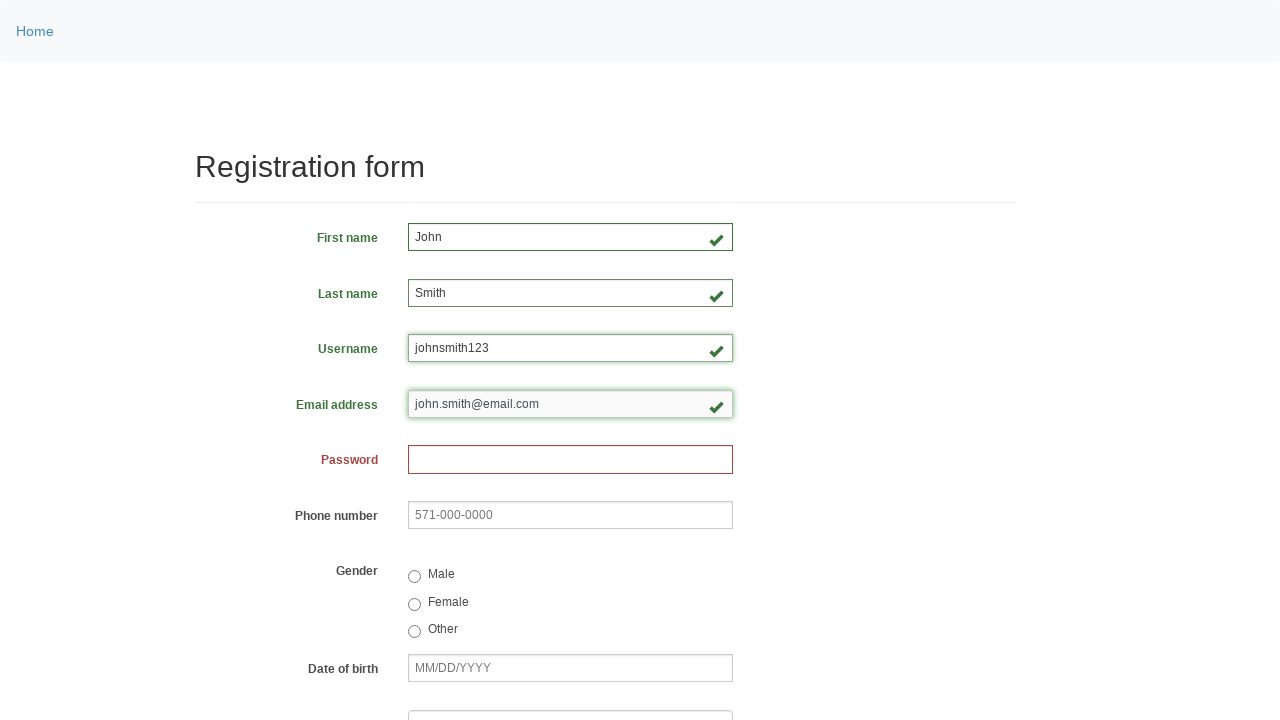

Filled password field with 'John1234' on input[name='password']
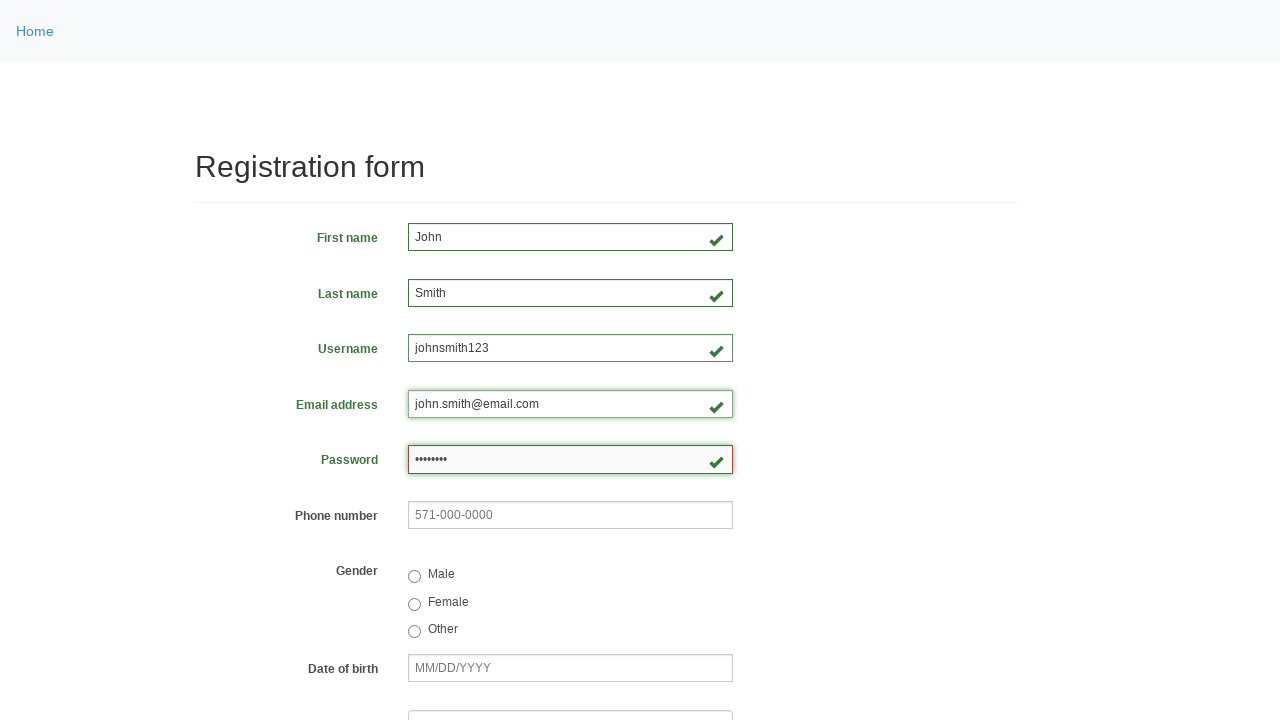

Filled phone number field with '123-456-7890' on //input[@type='tel']
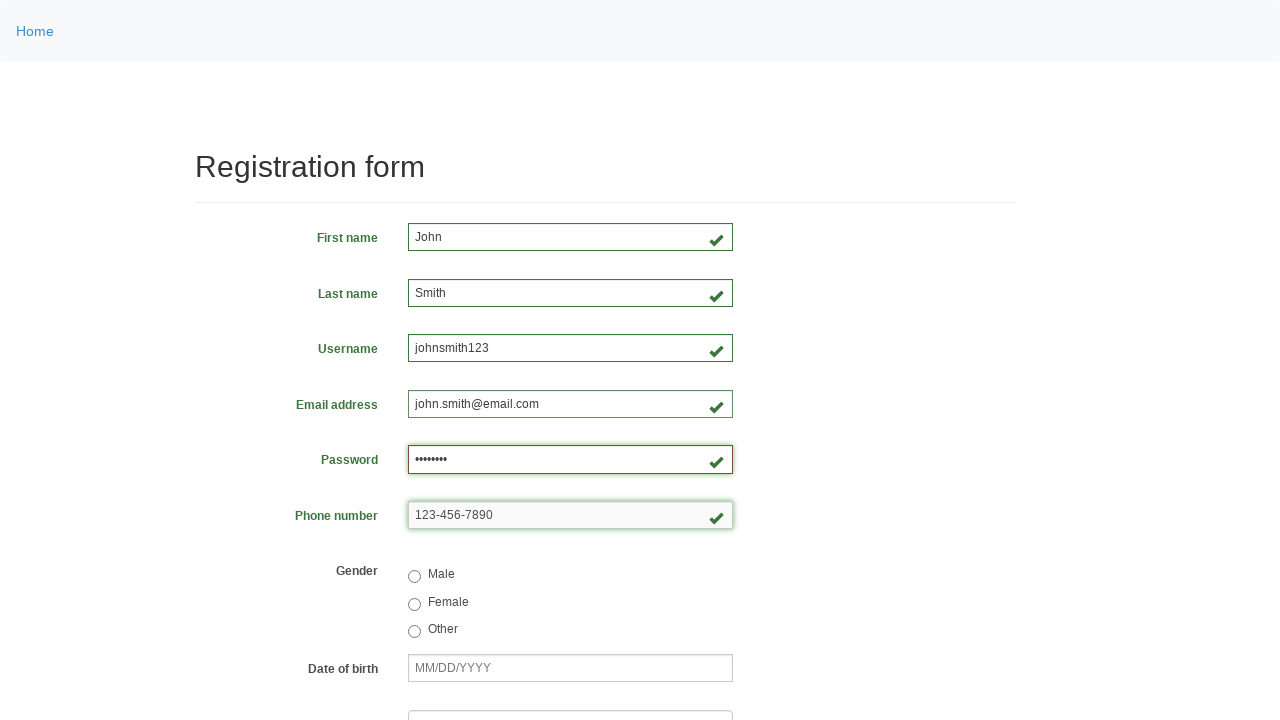

Selected 'Male' for gender at (414, 577) on xpath=//input[@value='male']
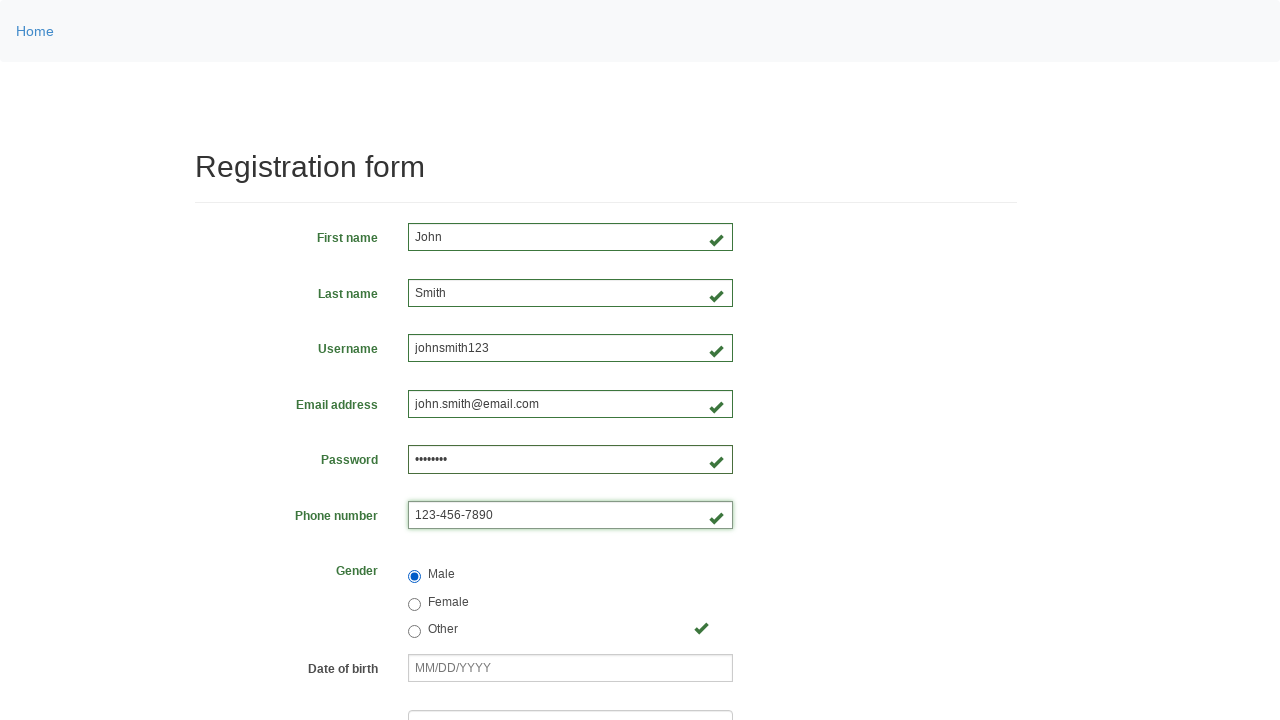

Filled date of birth field with '01/28/1990' on input[name='birthday']
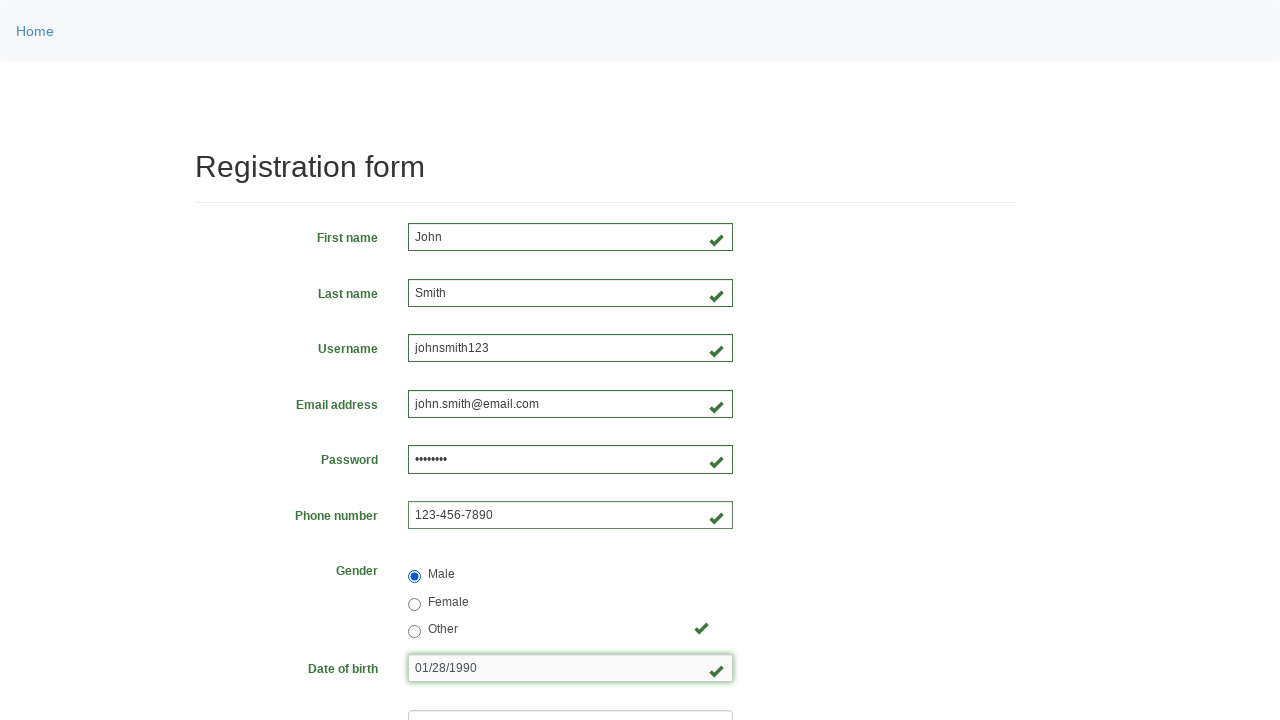

Selected 'Engineering' department from dropdown on select[name='department']
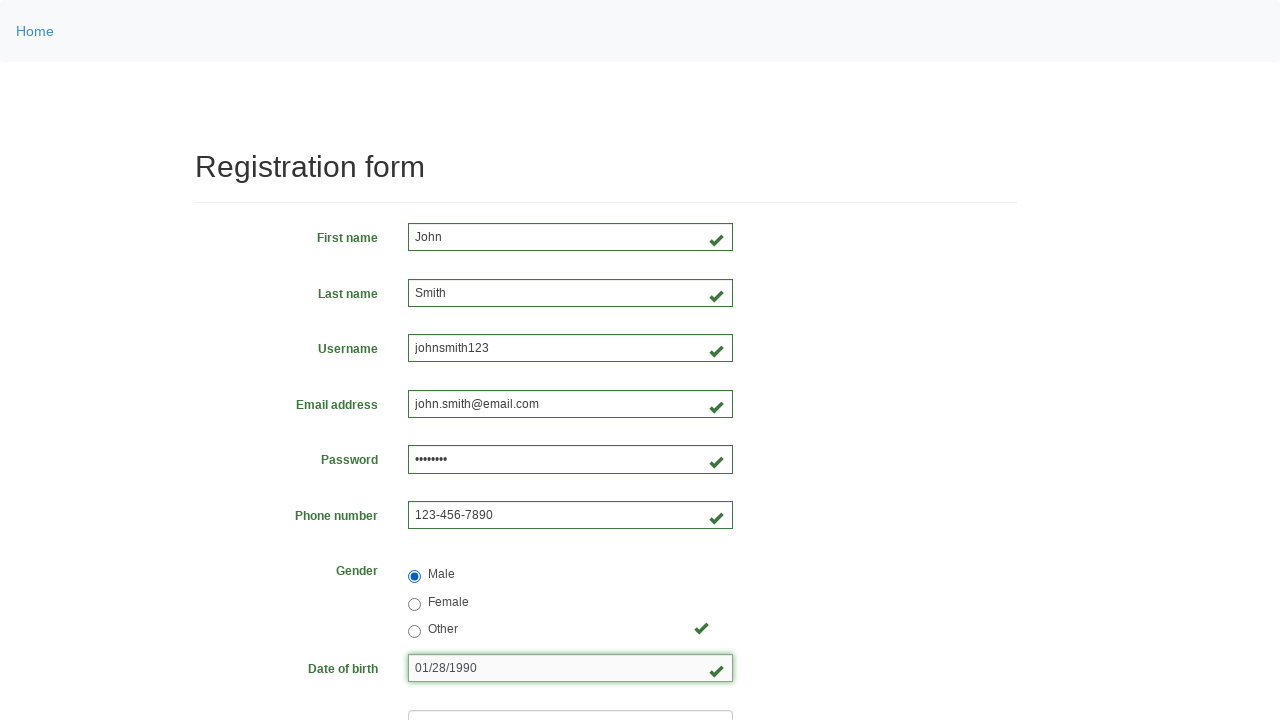

Selected 'SDET' job title from dropdown on select[name='job_title']
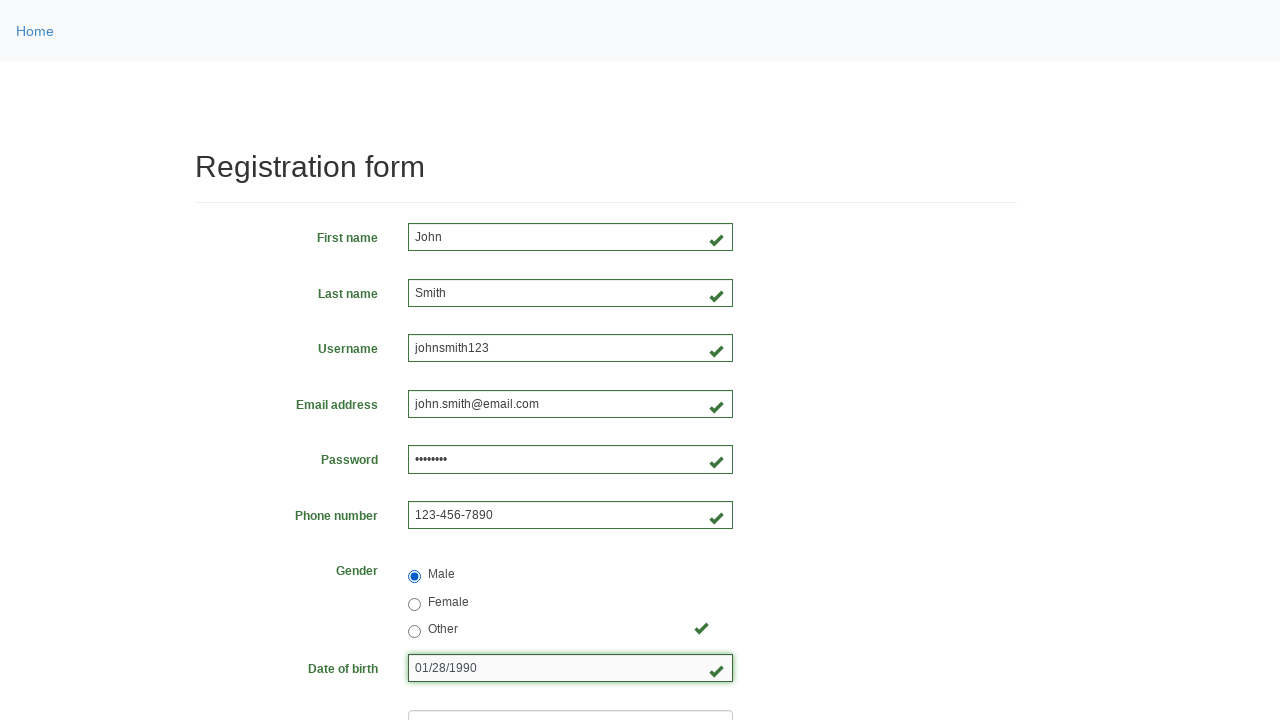

Selected 'Java' programming language at (465, 468) on #inlineCheckbox2
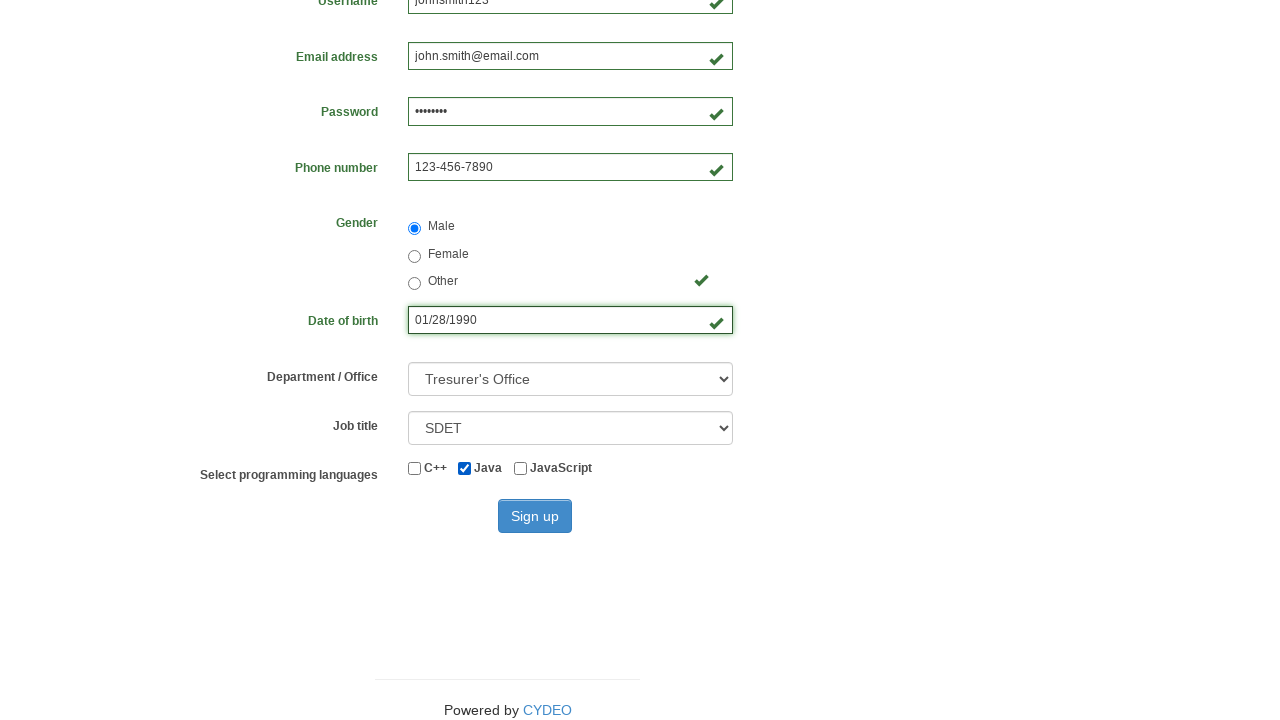

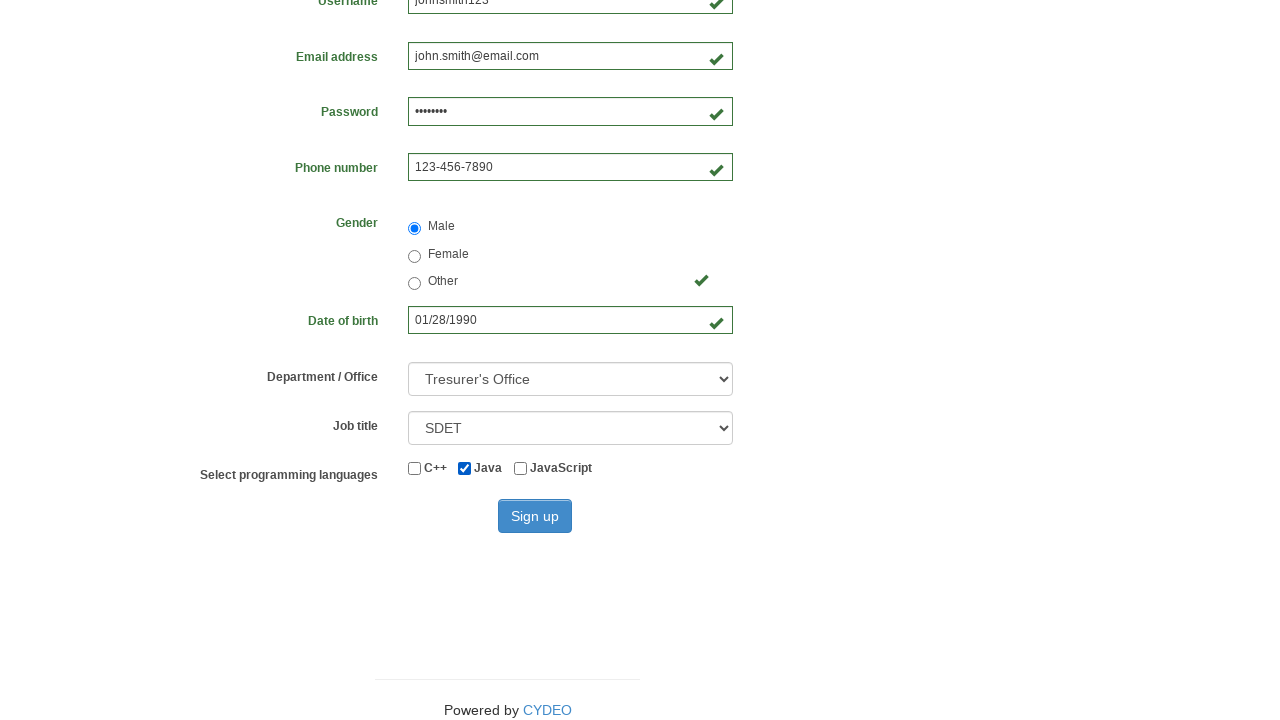